Tests dynamic controls with explicit waits by clicking Remove button, waiting for "It's gone!" message, then clicking Add button and waiting for "It's back!" message

Starting URL: https://the-internet.herokuapp.com/dynamic_controls

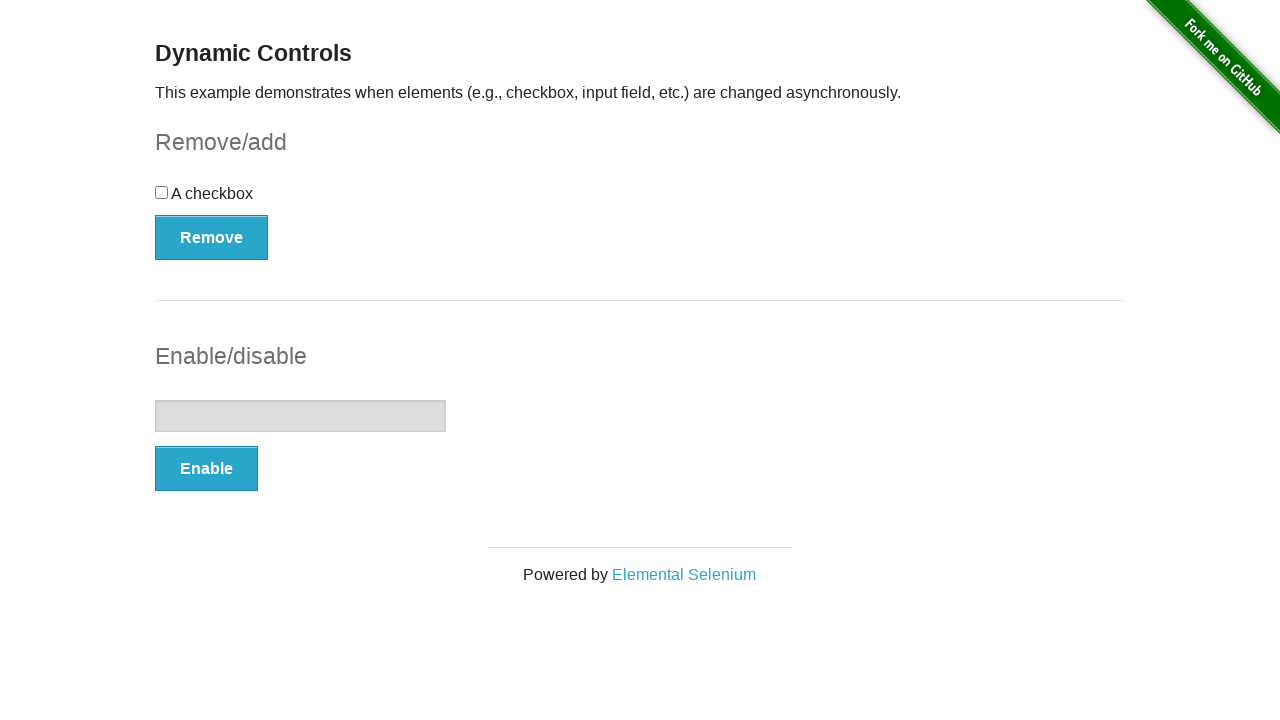

Clicked Remove button at (212, 237) on xpath=//*[text()='Remove']
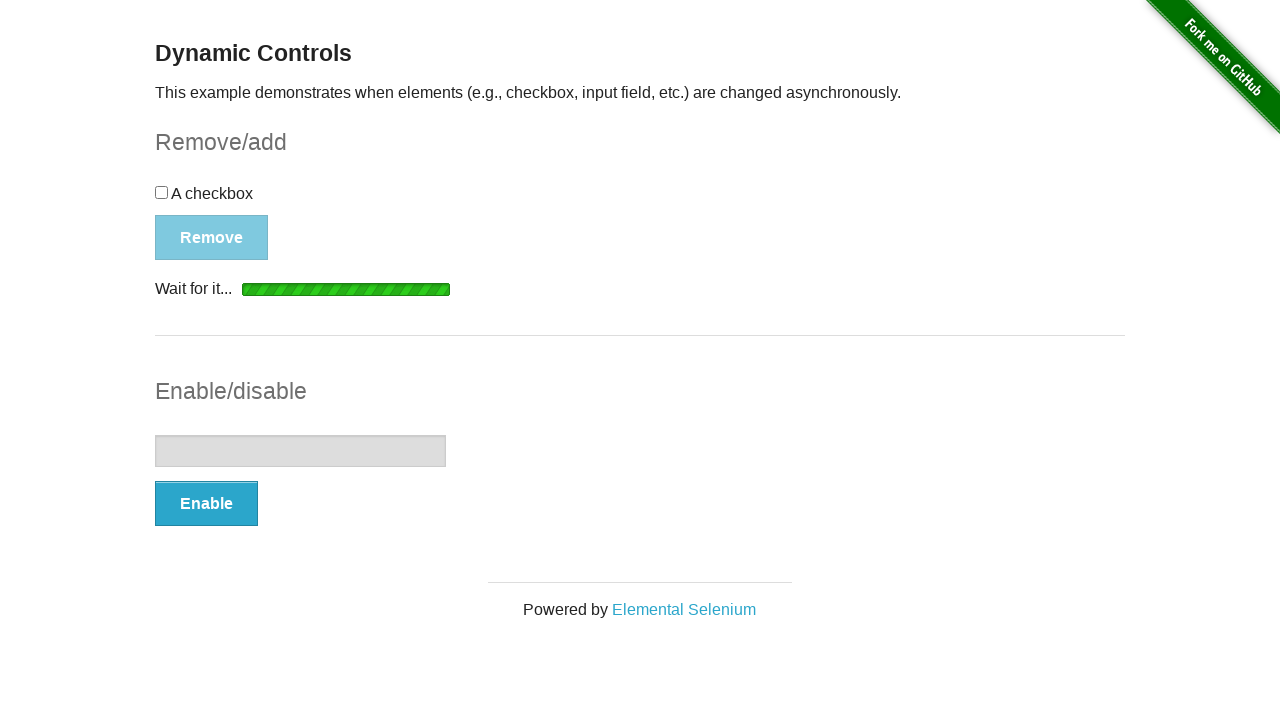

Waited for "It's gone!" message to appear
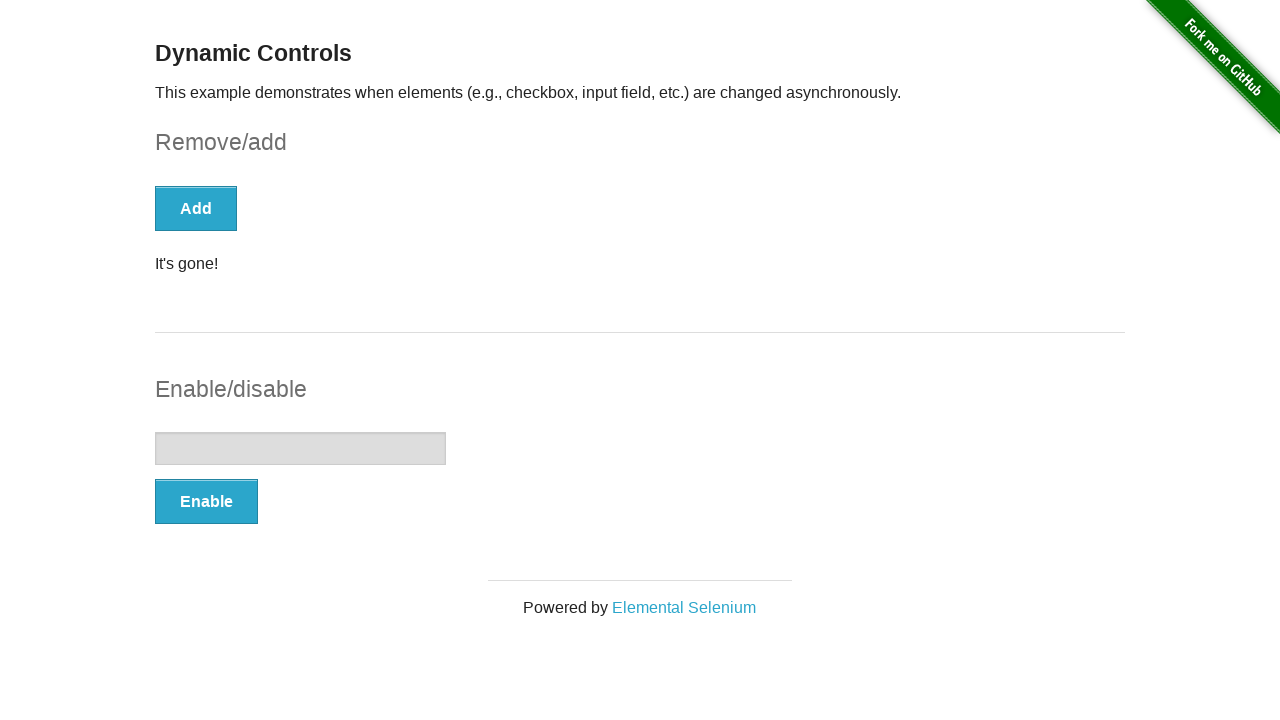

Located "It's gone!" element
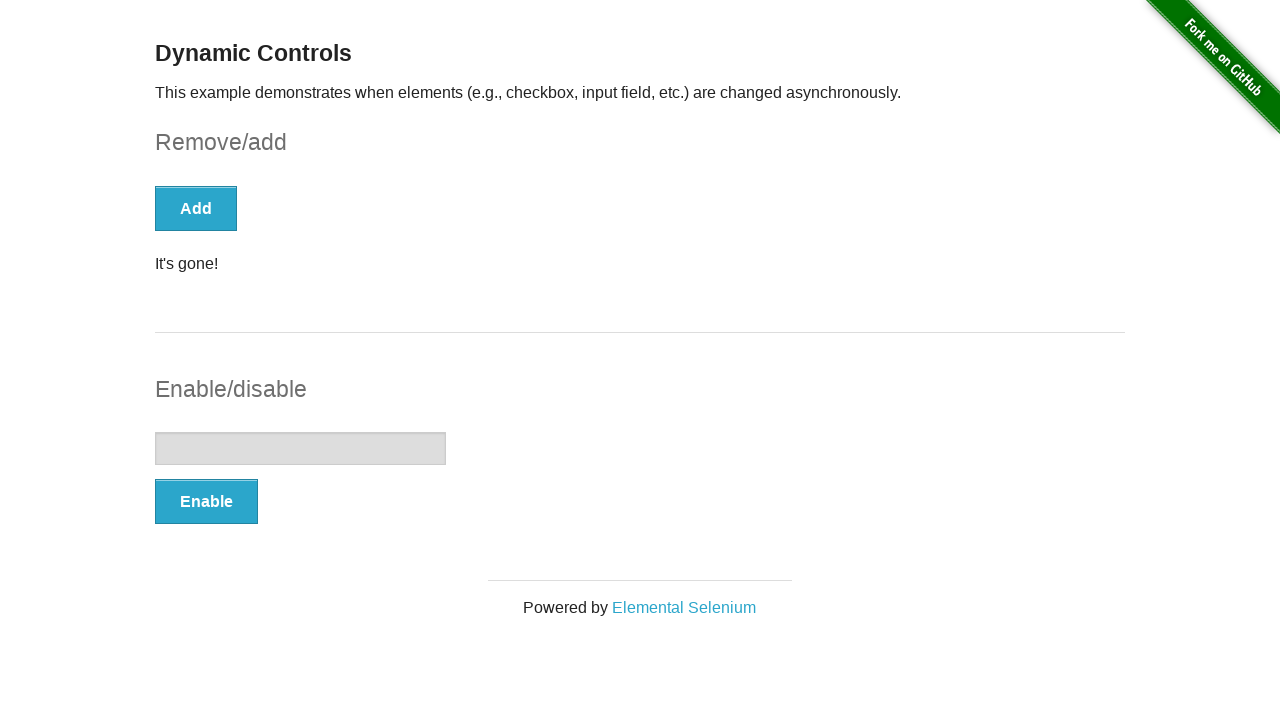

Asserted that "It's gone!" element is visible
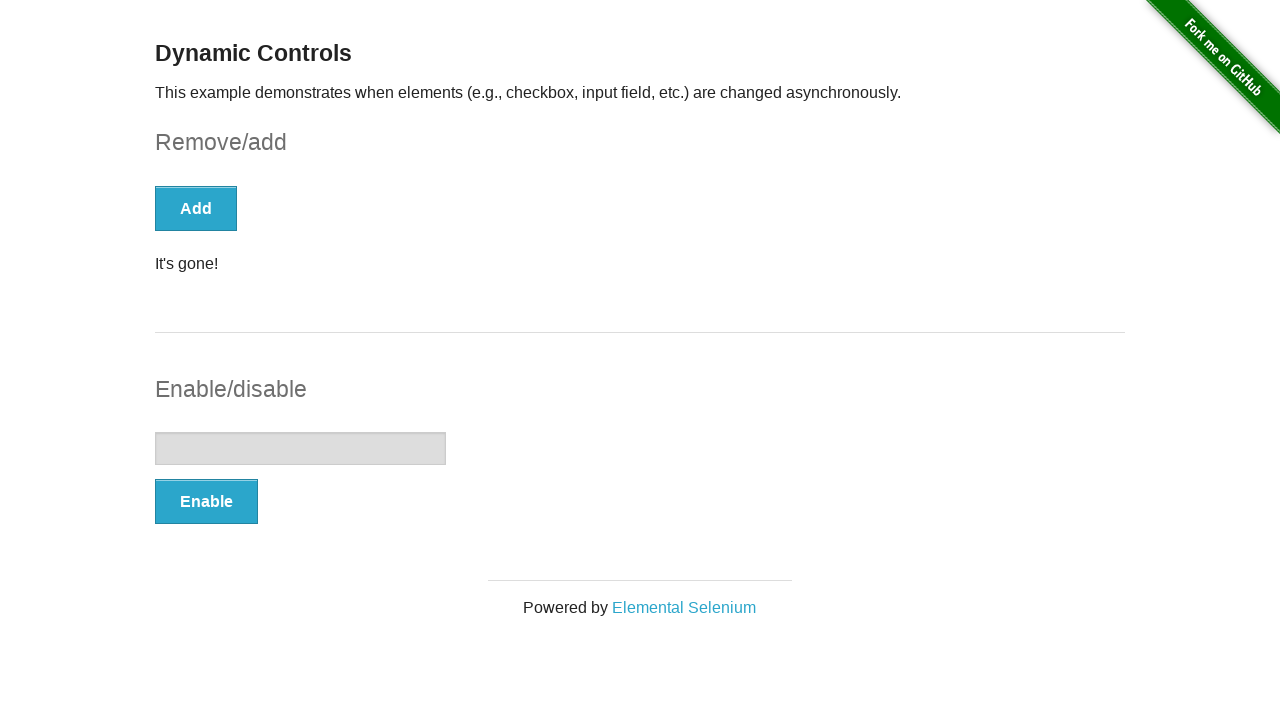

Clicked Add button at (196, 208) on xpath=//*[text()='Add']
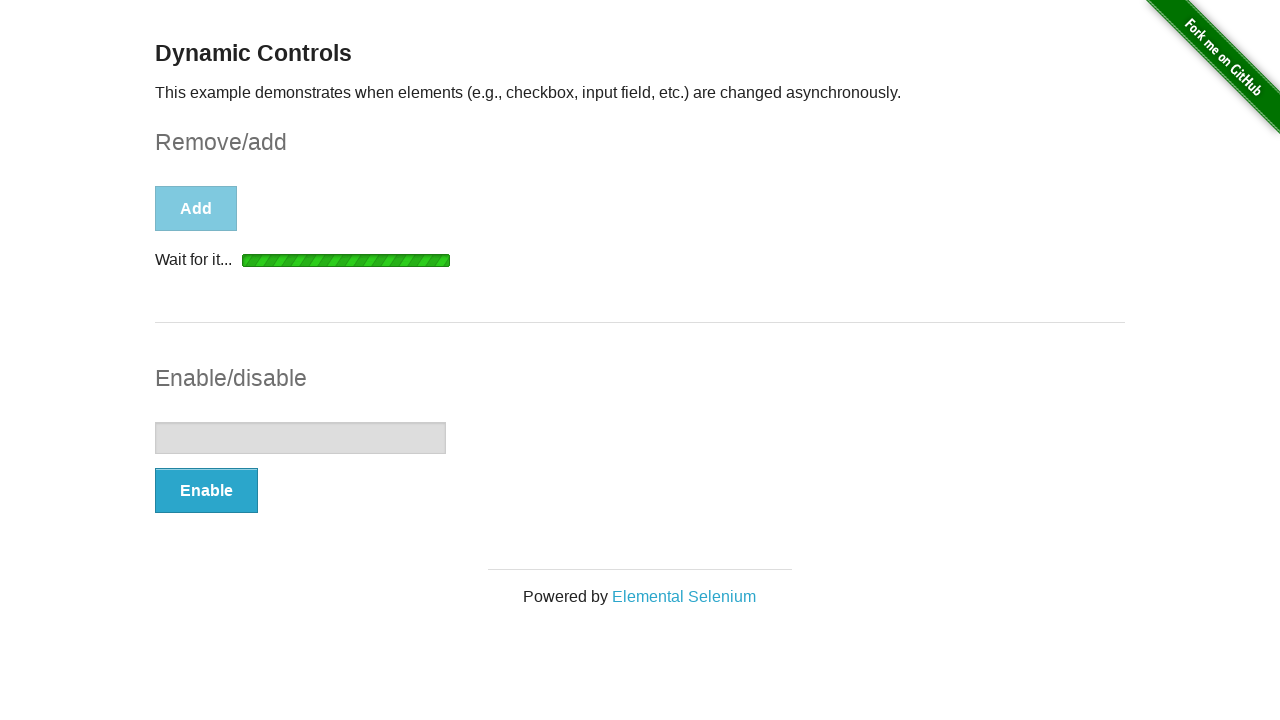

Waited for "It's back!" message to appear
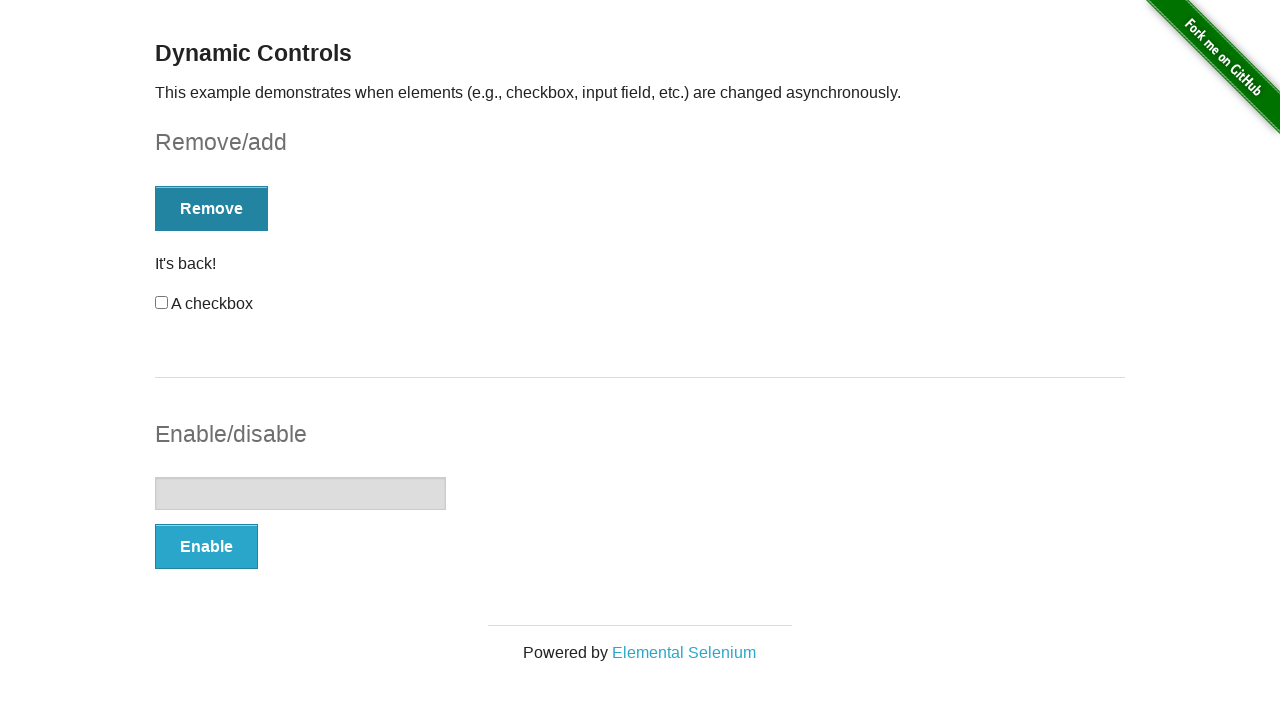

Located "It's back!" element
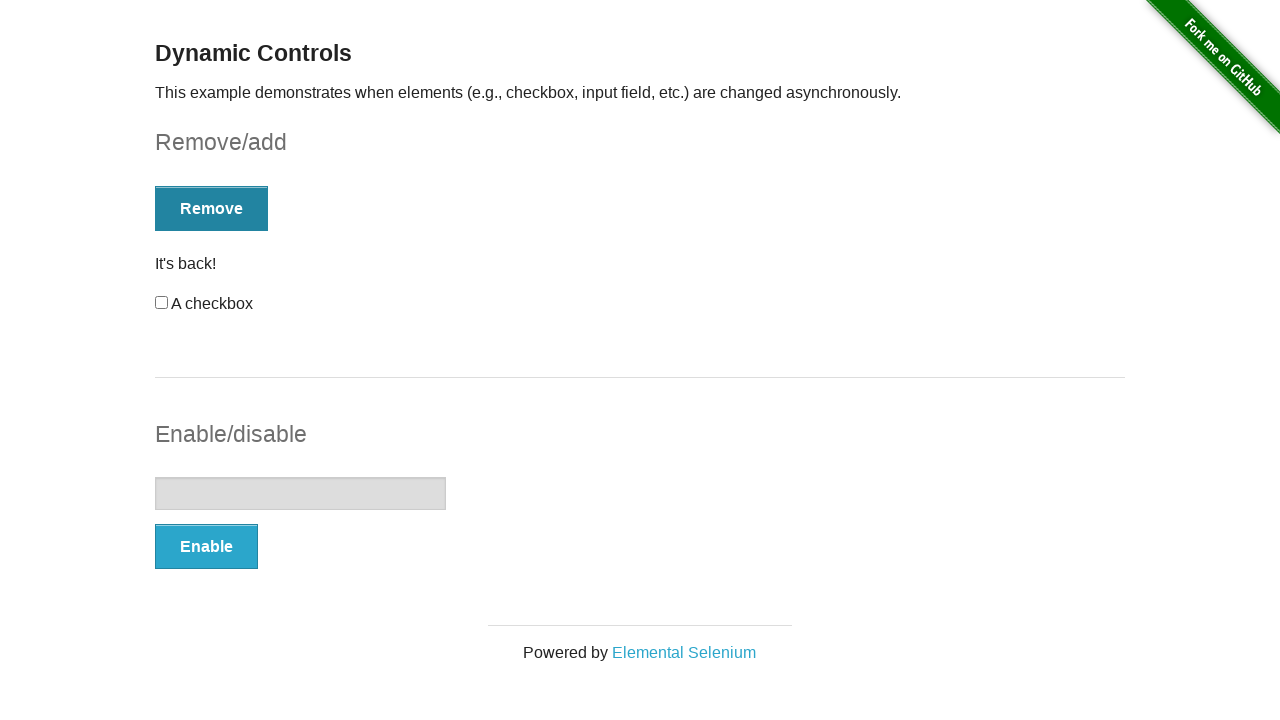

Asserted that "It's back!" element is visible
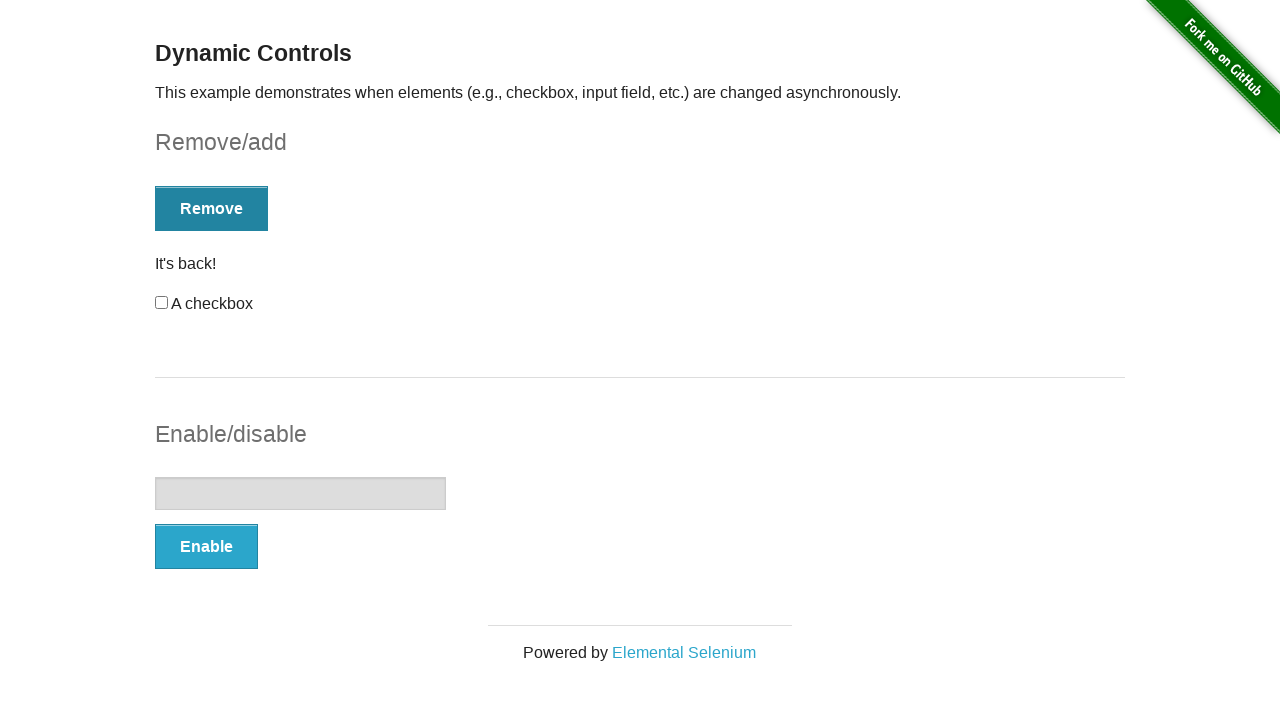

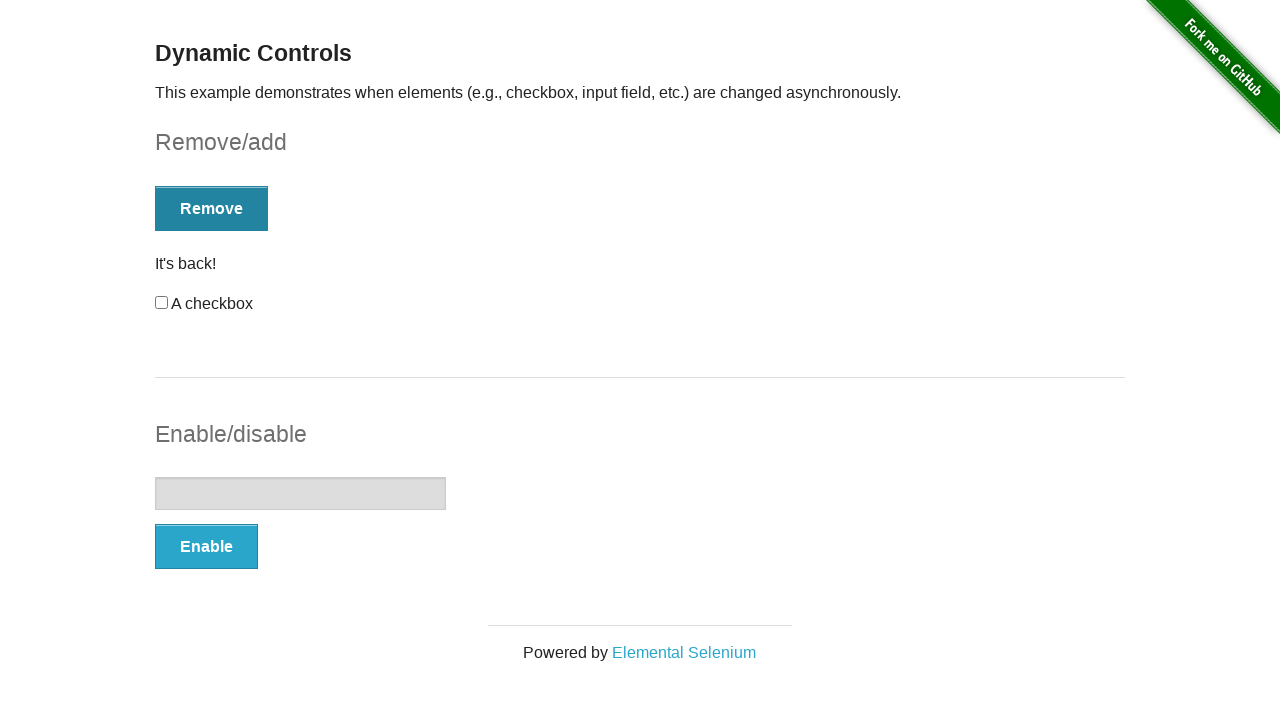